Tests multi-selection by holding Ctrl/Cmd key and clicking on multiple non-consecutive items

Starting URL: https://automationfc.github.io/jquery-selectable/

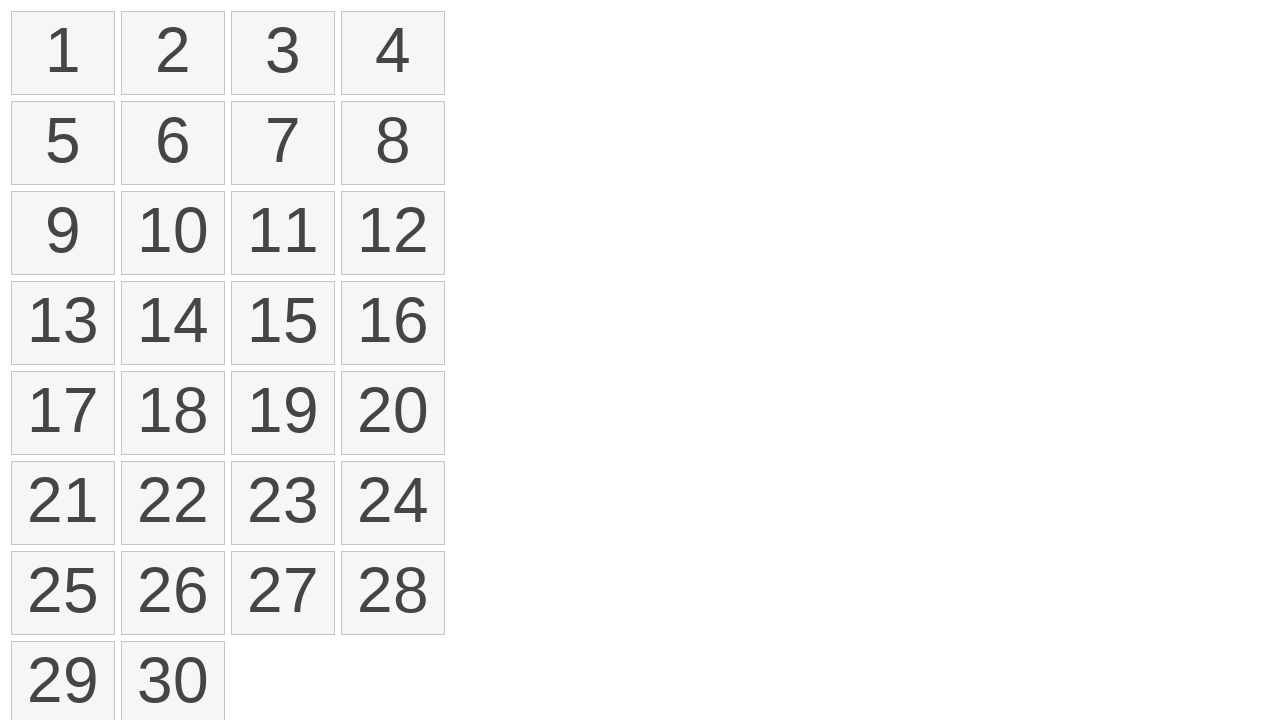

Pressed down modifier key 'Meta' to enable multi-selection
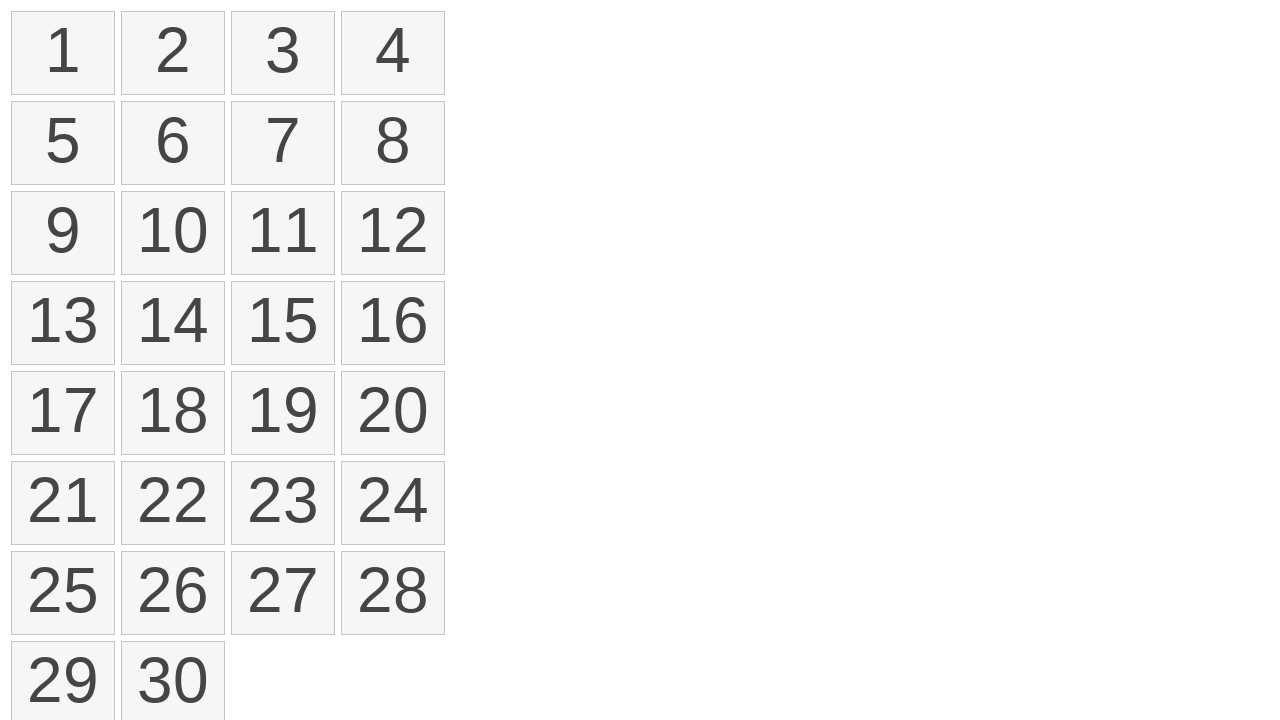

Clicked on selectable item #1 while holding modifier key at (63, 53) on ol#selectable li:nth-child(1)
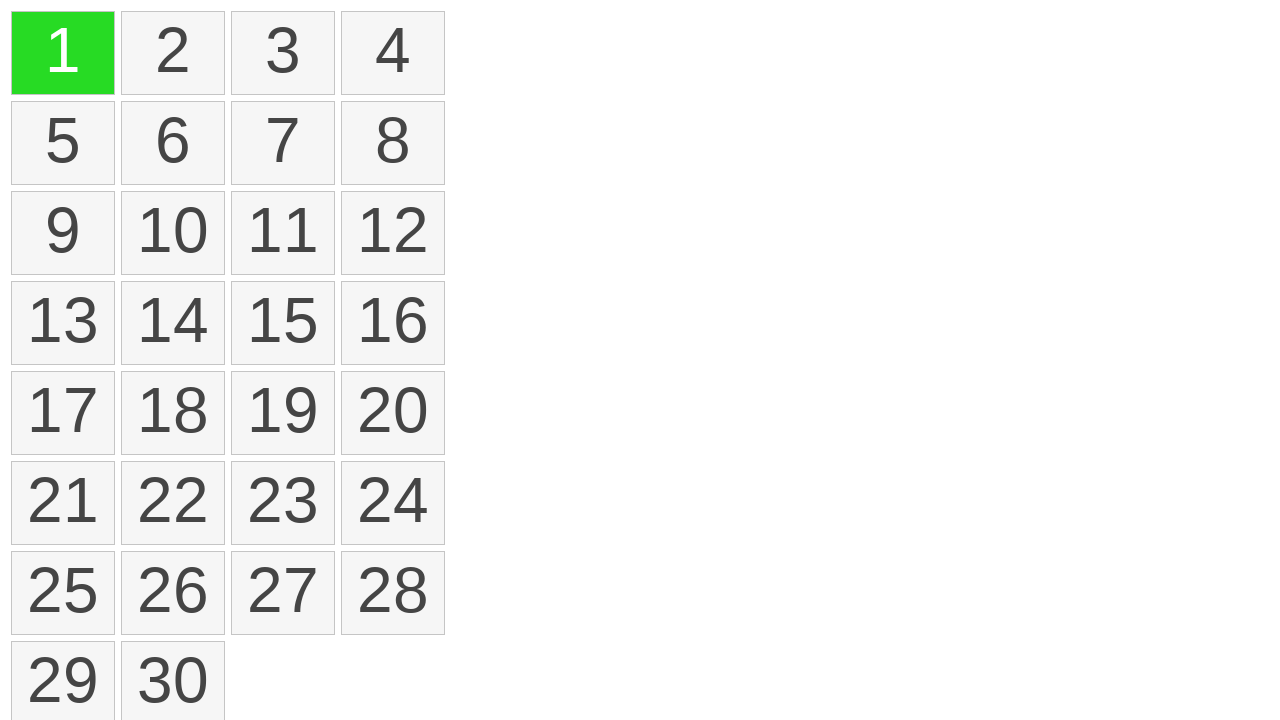

Clicked on selectable item #8 while holding modifier key at (393, 143) on ol#selectable li:nth-child(8)
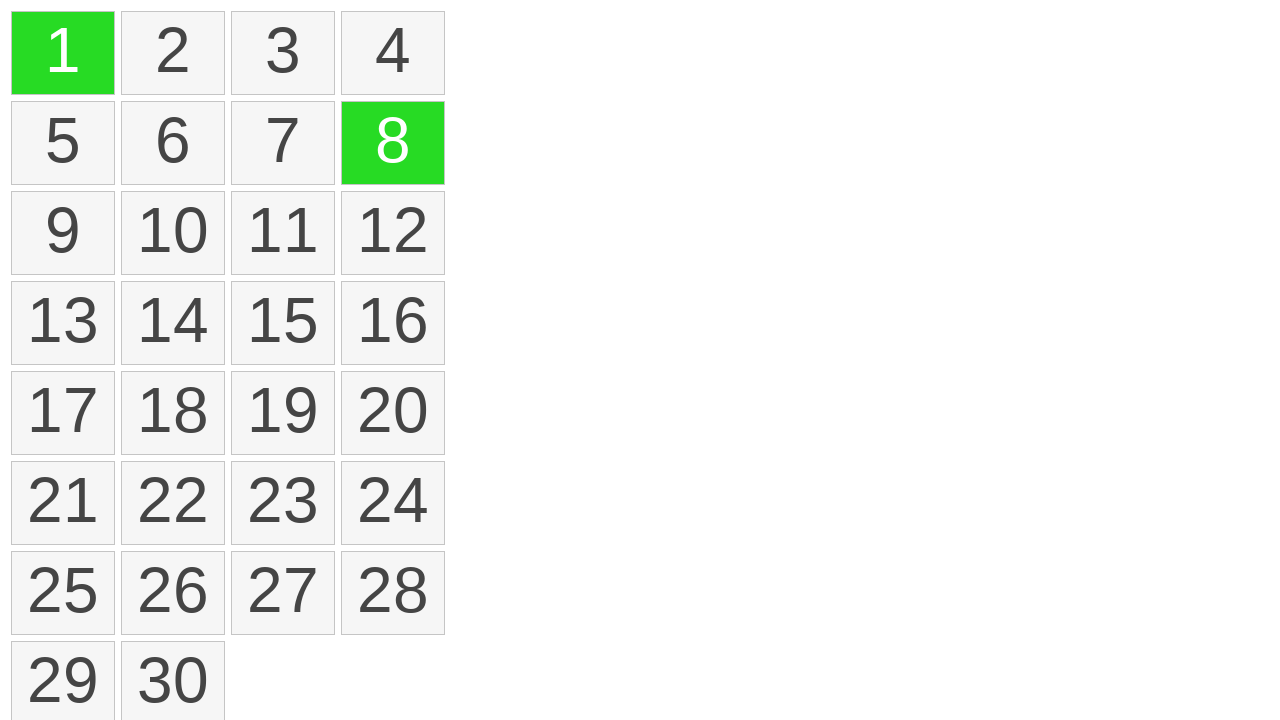

Clicked on selectable item #11 while holding modifier key at (283, 233) on ol#selectable li:nth-child(11)
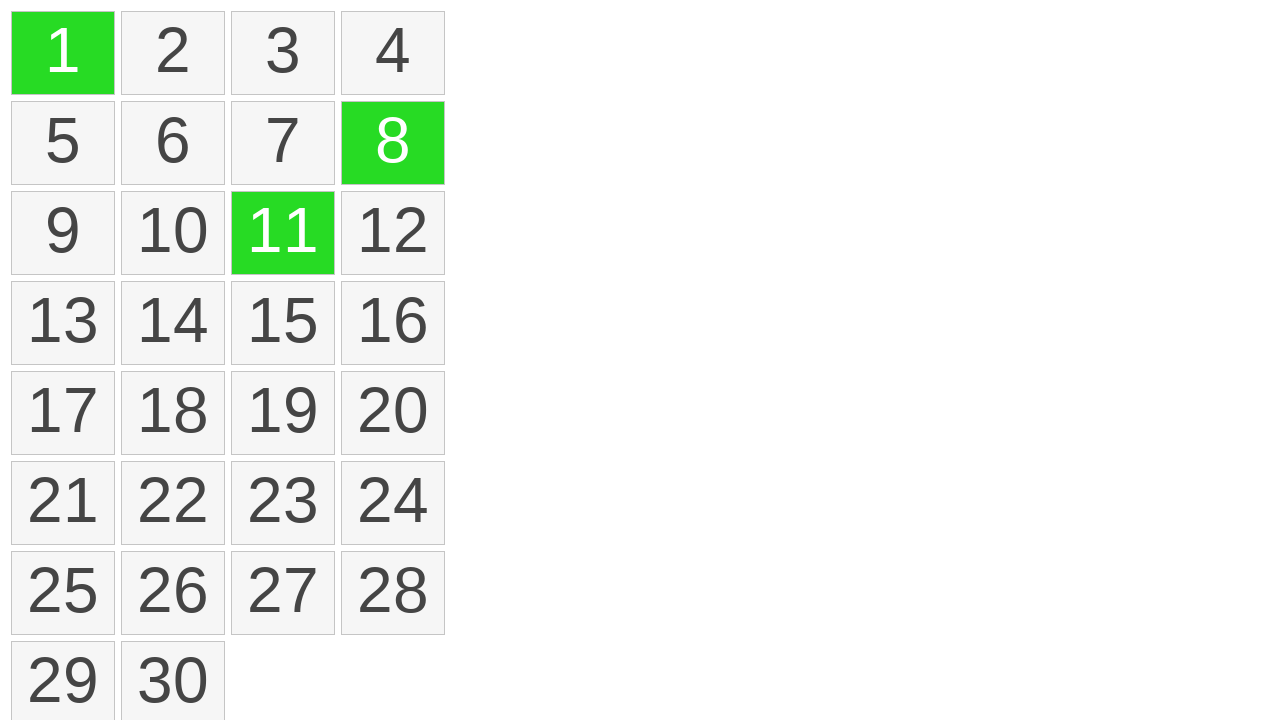

Clicked on selectable item #18 while holding modifier key at (173, 413) on ol#selectable li:nth-child(18)
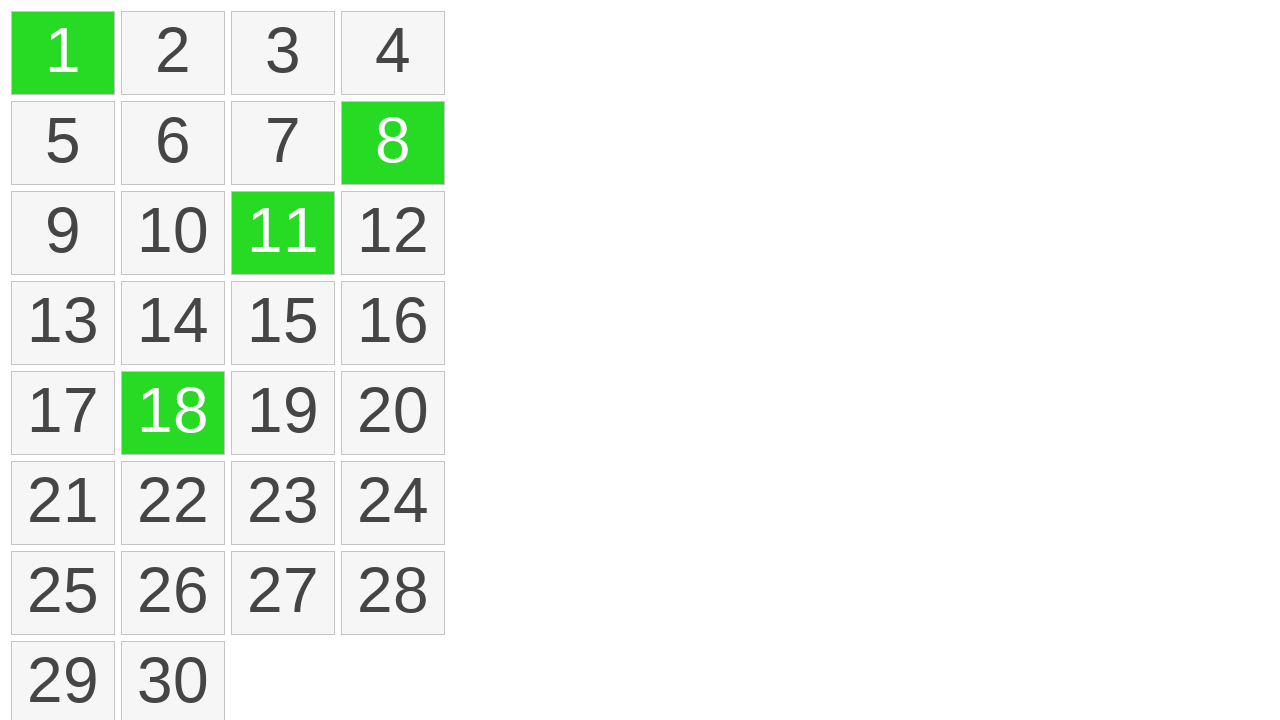

Clicked on selectable item #20 while holding modifier key at (393, 413) on ol#selectable li:nth-child(20)
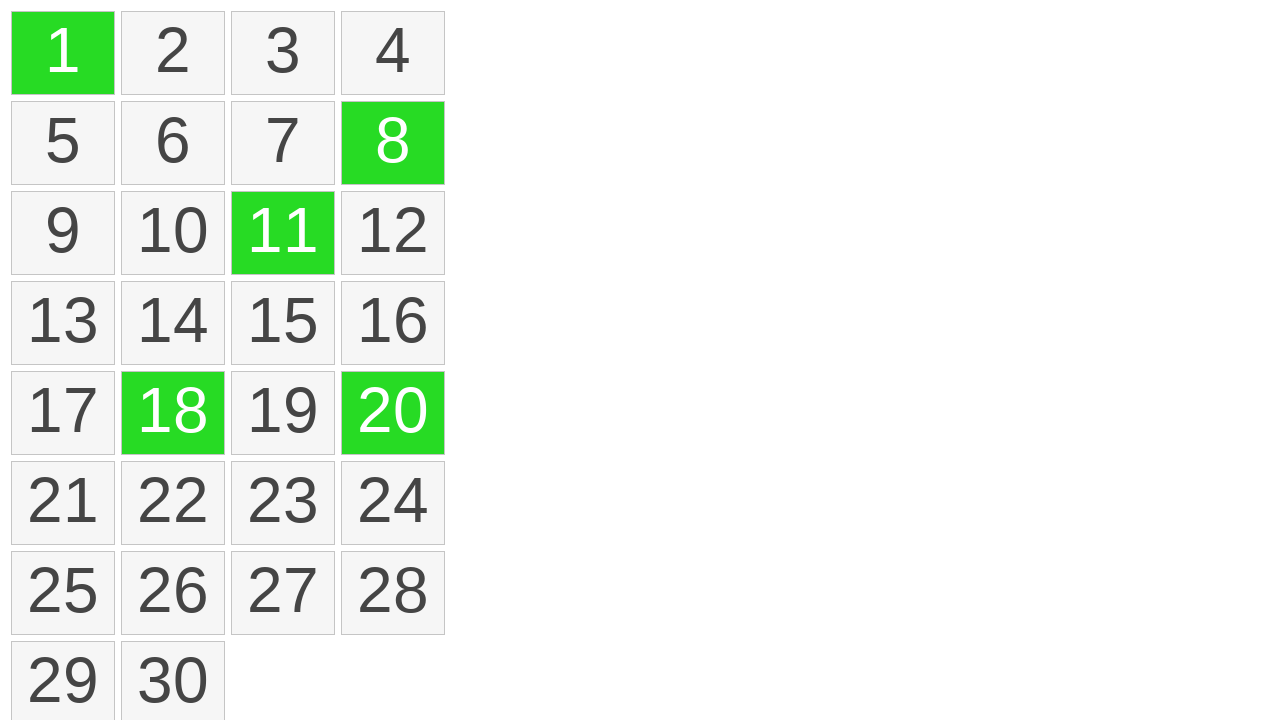

Released modifier key 'Meta'
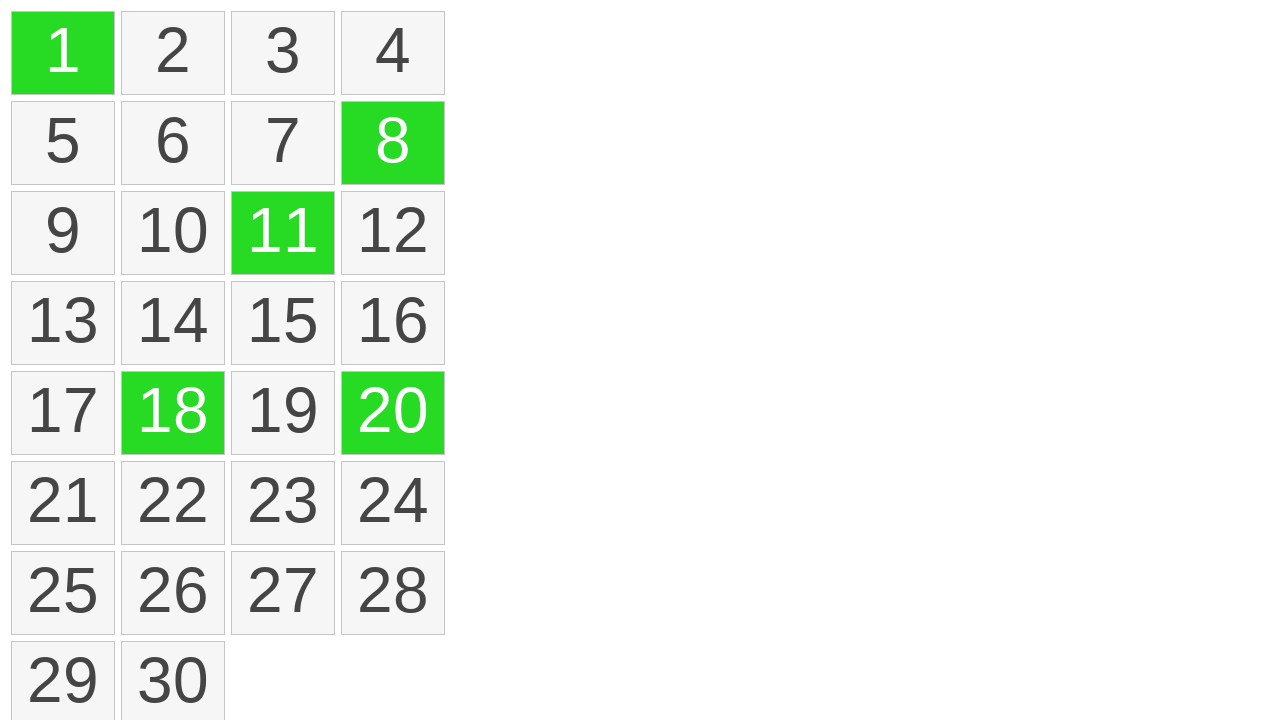

Verified that 5 items are selected
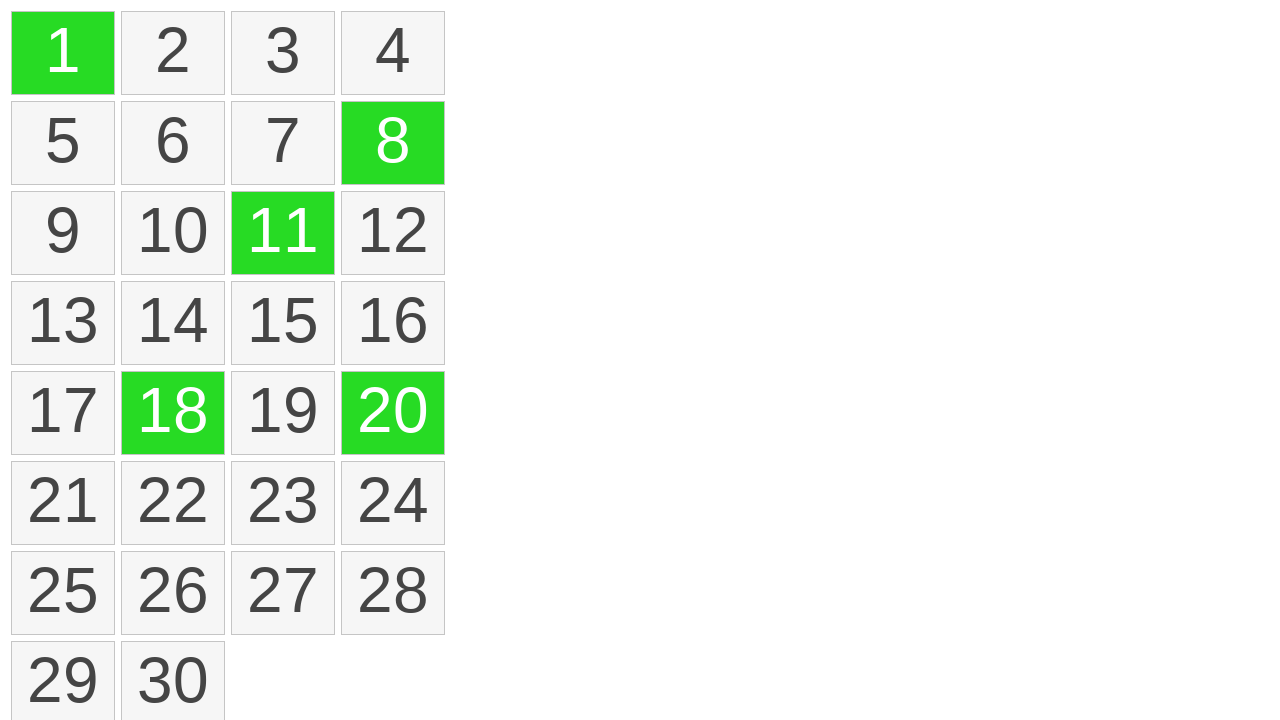

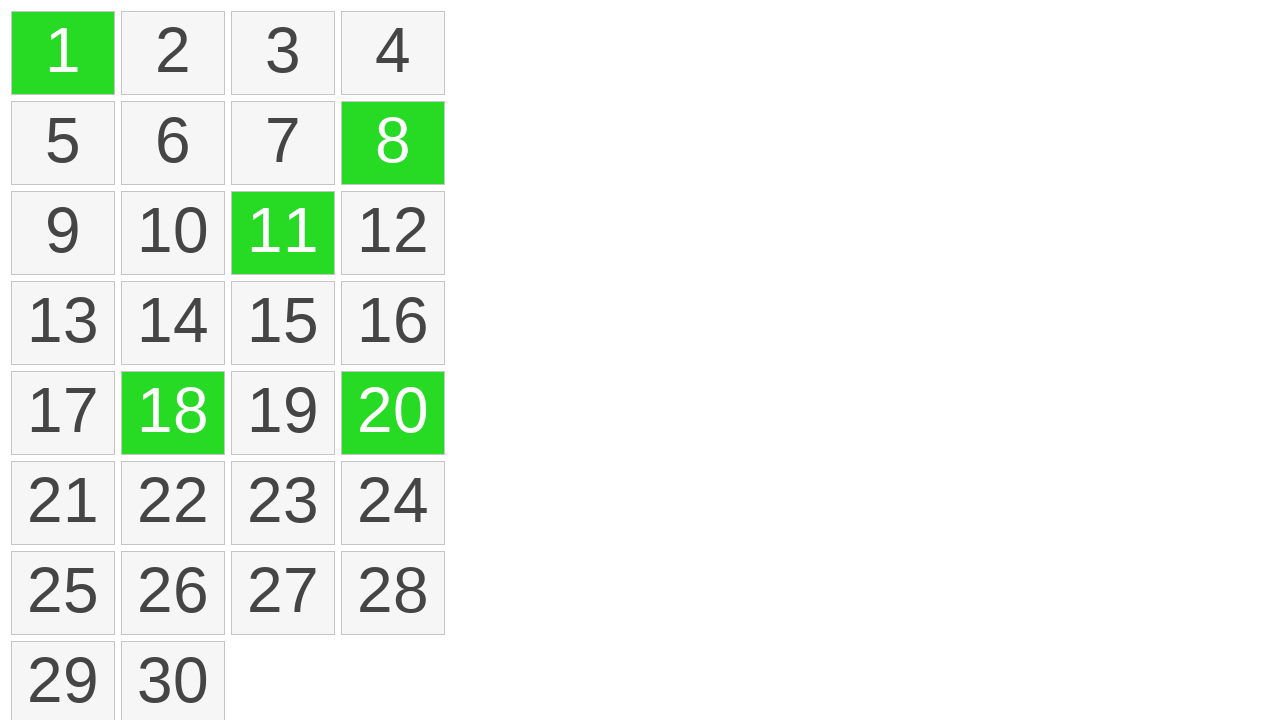